Tests jQuery UI drag and drop functionality by navigating to the droppable demo page and dragging an element to a target area within an iframe

Starting URL: http://jqueryui.com

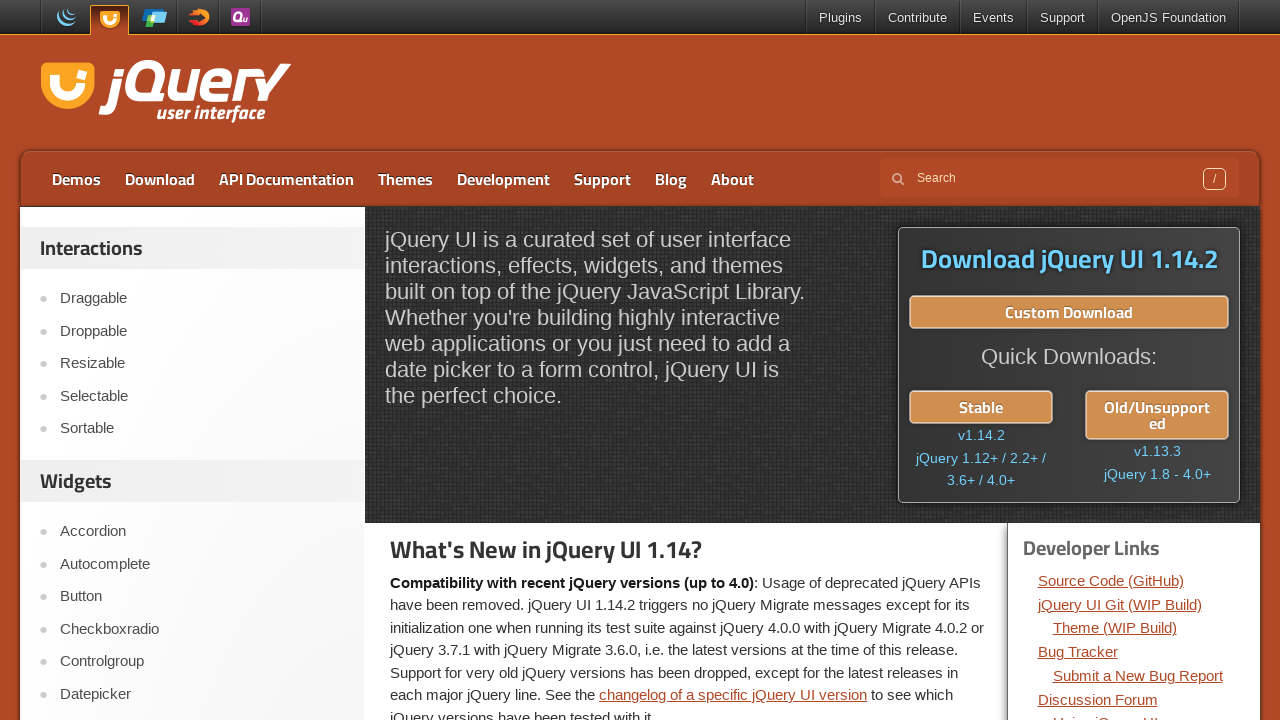

Clicked on droppable demo link at (202, 331) on xpath=//a[contains(@href, 'droppable')]
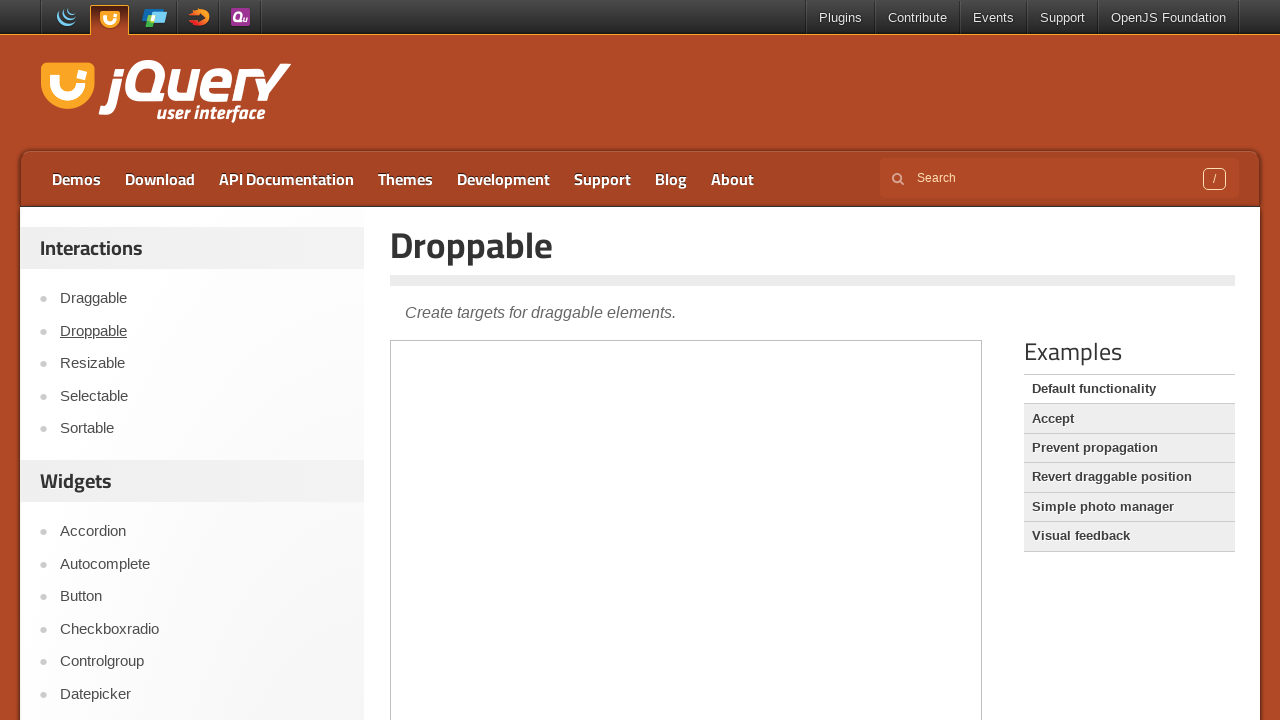

Demo iframe loaded
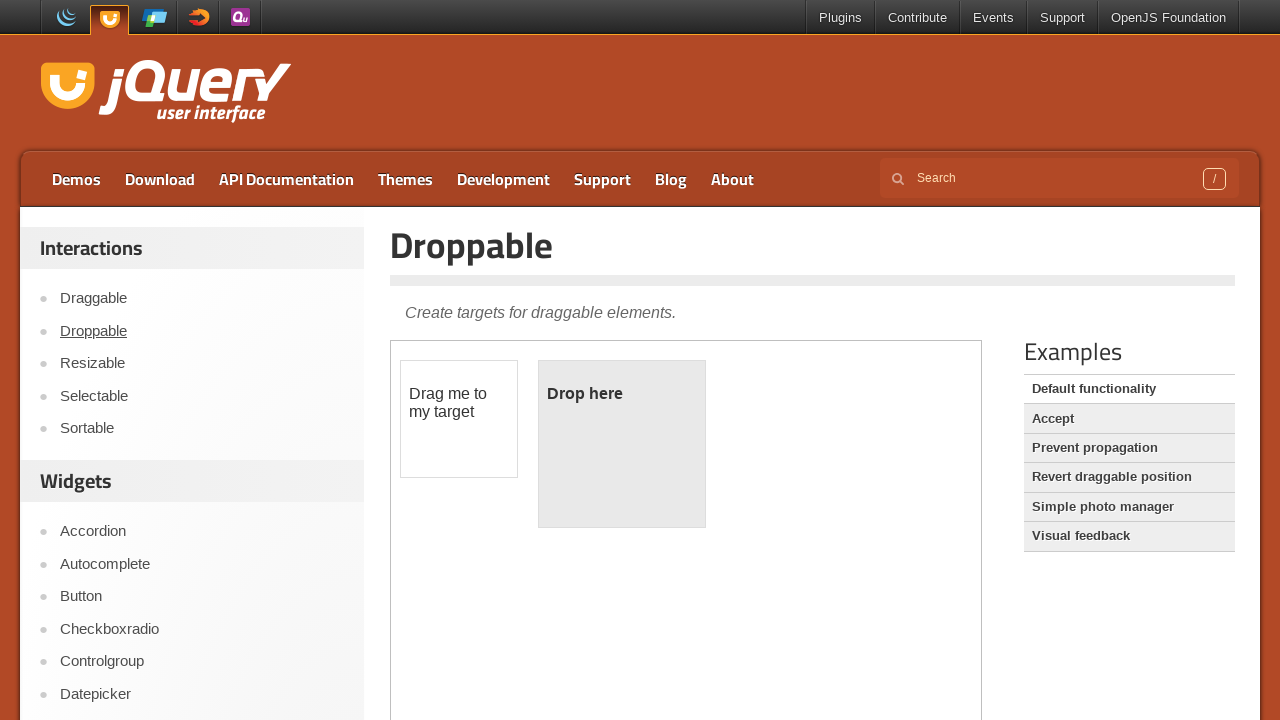

Located the demo iframe
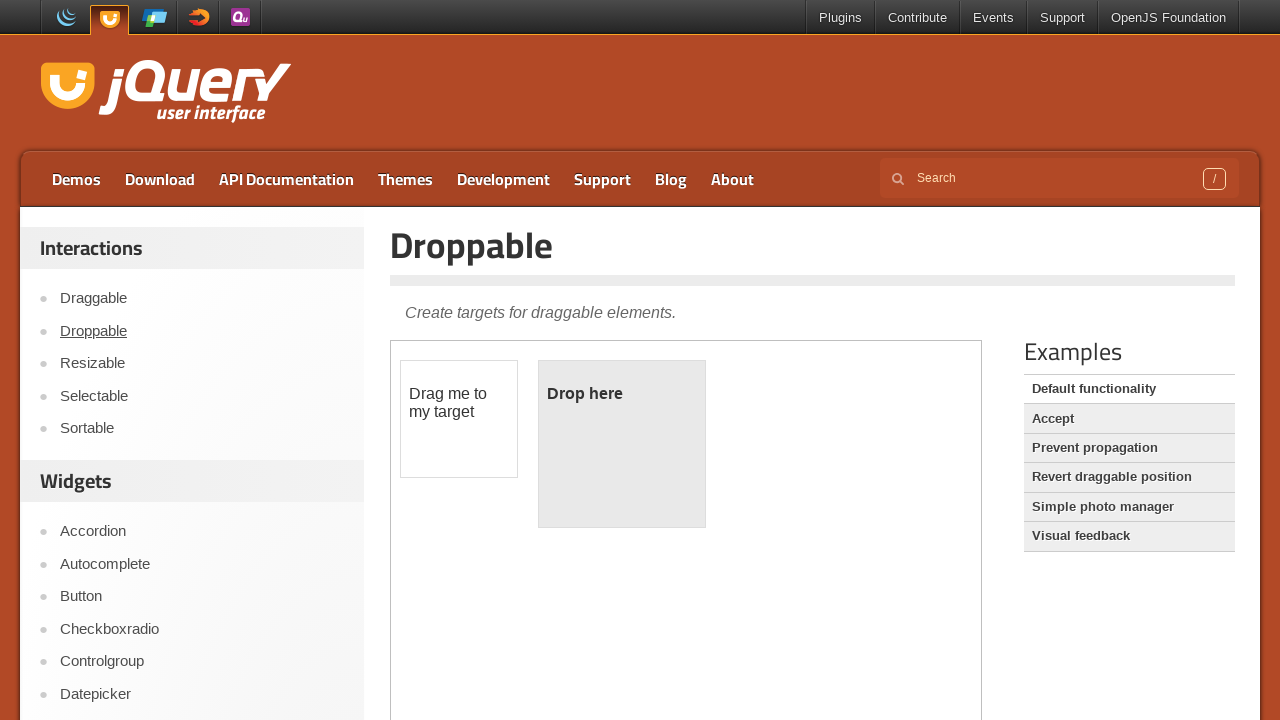

Located draggable element
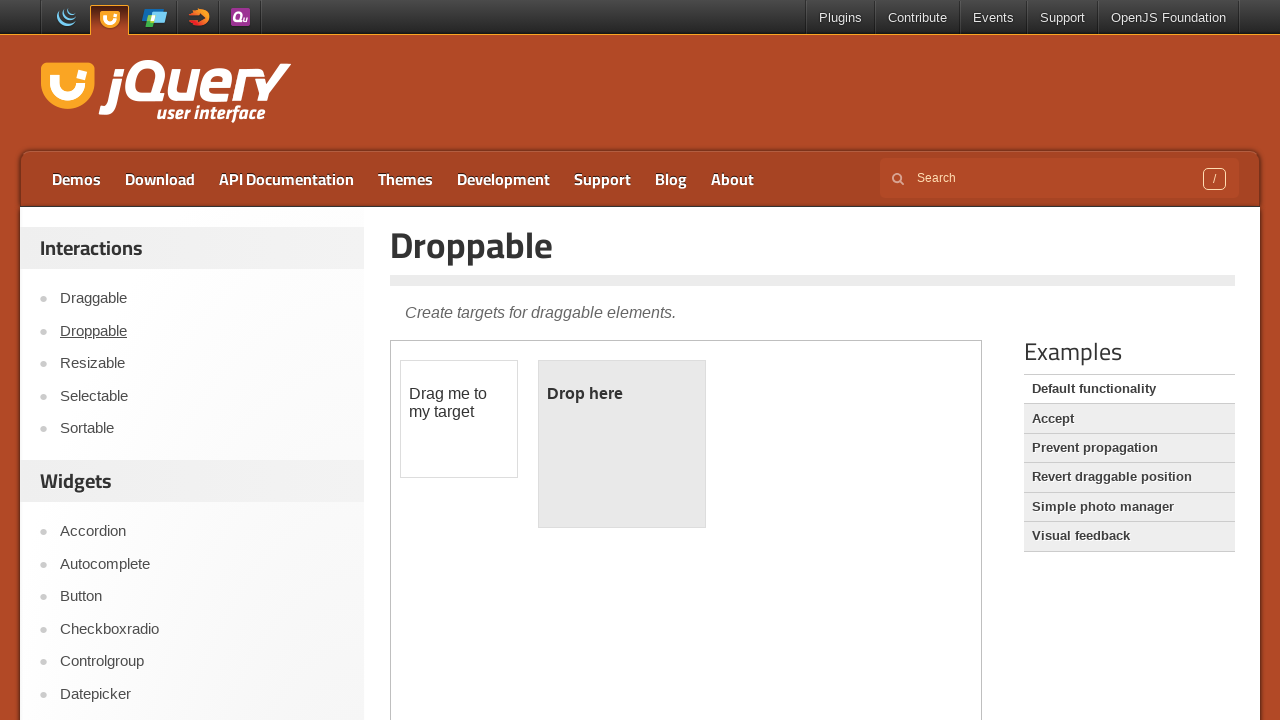

Located droppable target element
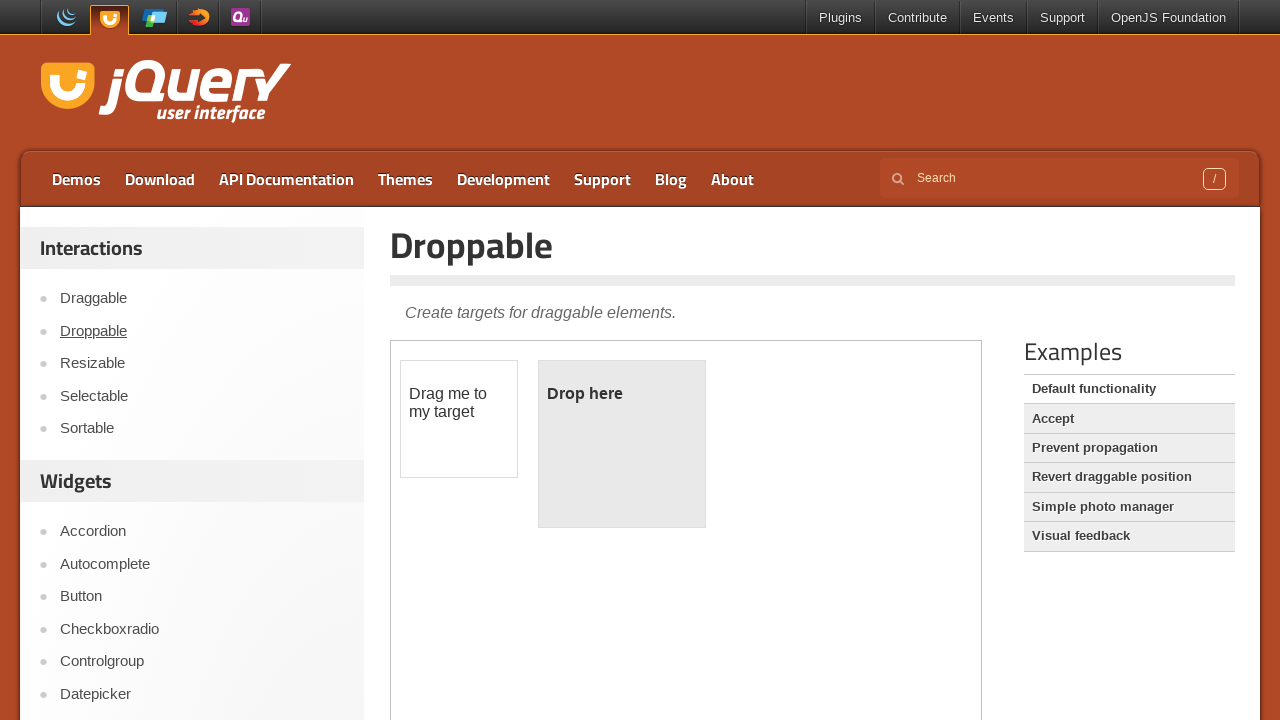

Dragged element to drop target successfully at (622, 444)
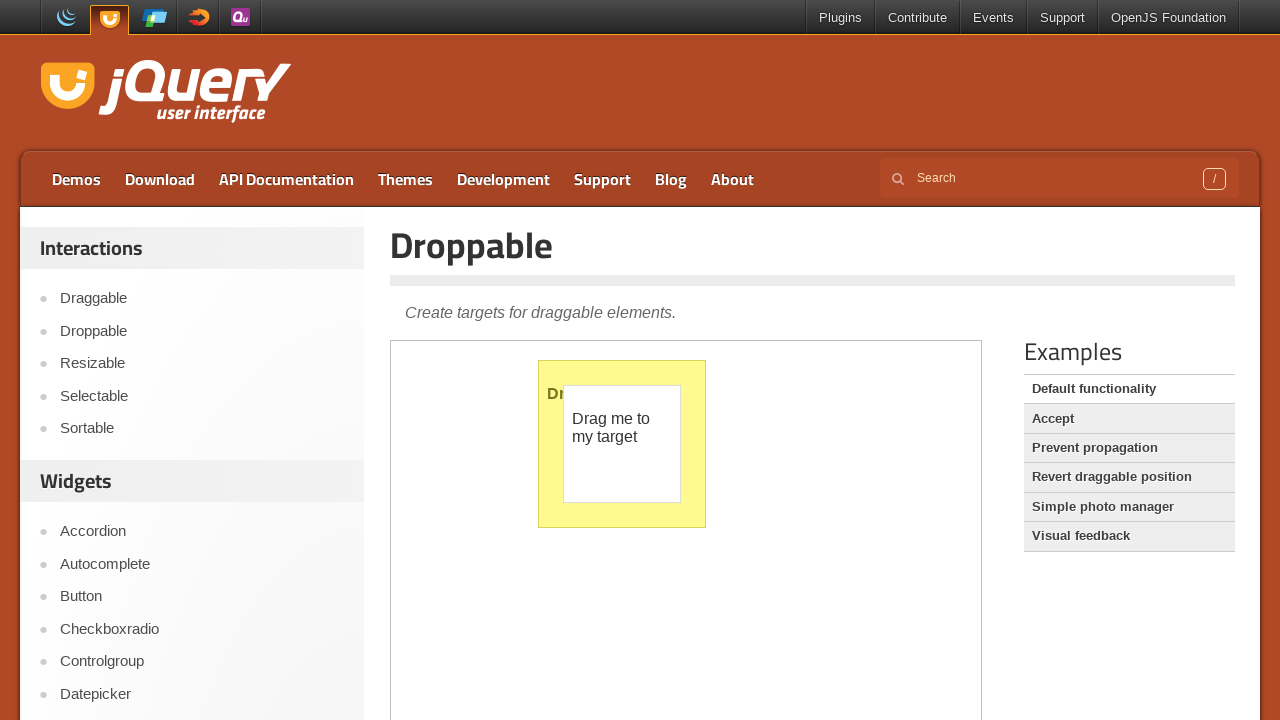

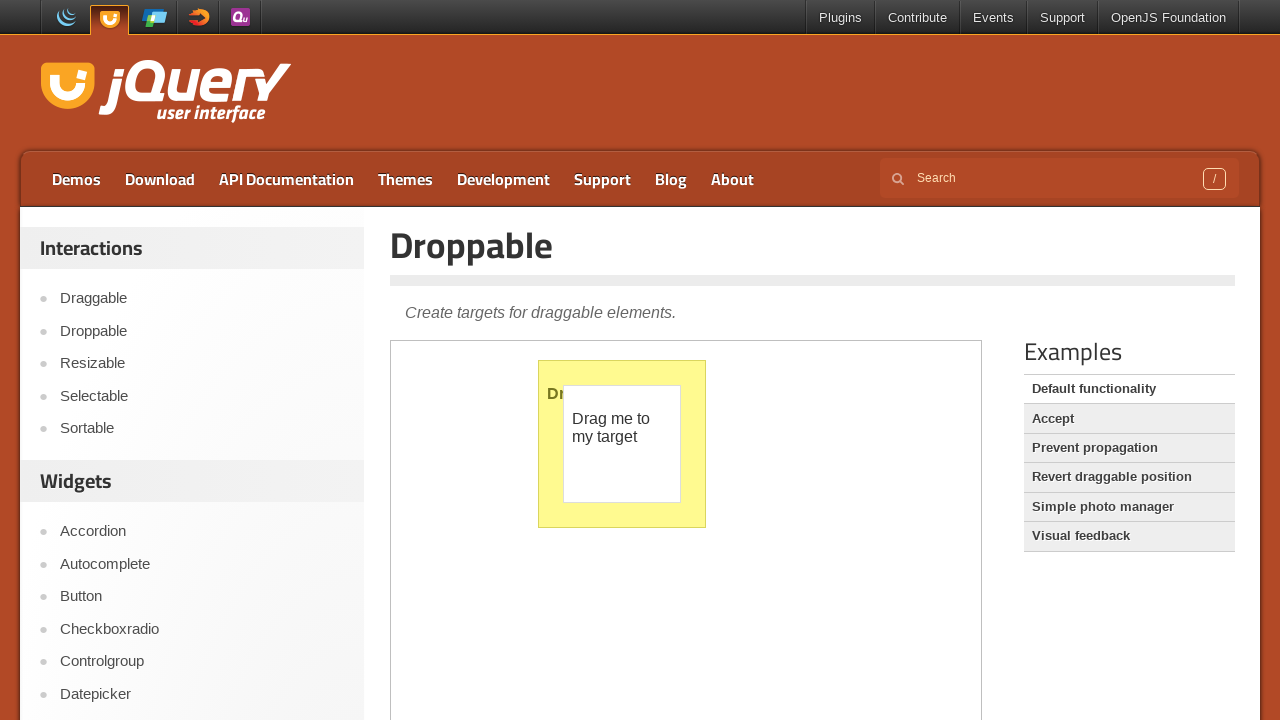